Tests footer navigation to Shipping page by clicking the link and verifying the heading

Starting URL: https://ilarionhalushka.github.io/jekyll-ecommerce-demo/

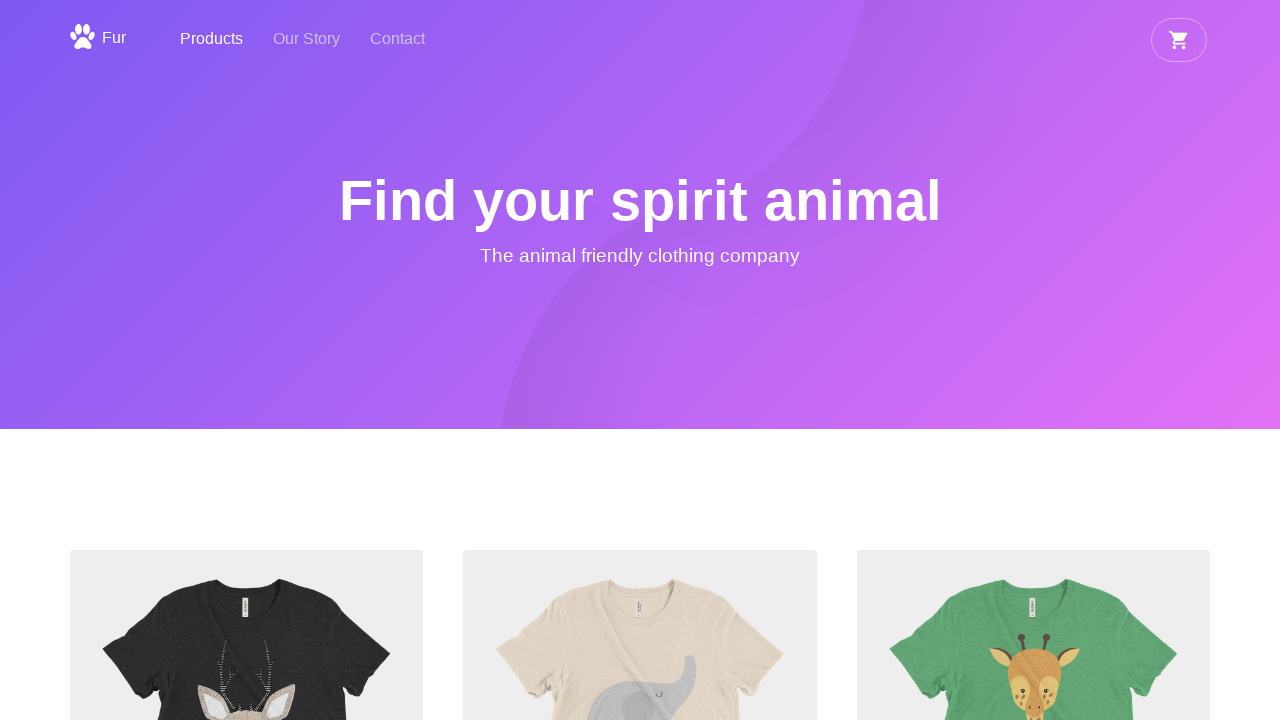

Clicked Shipping link in footer at (738, 429) on internal:role=link[name="Shipping"i]
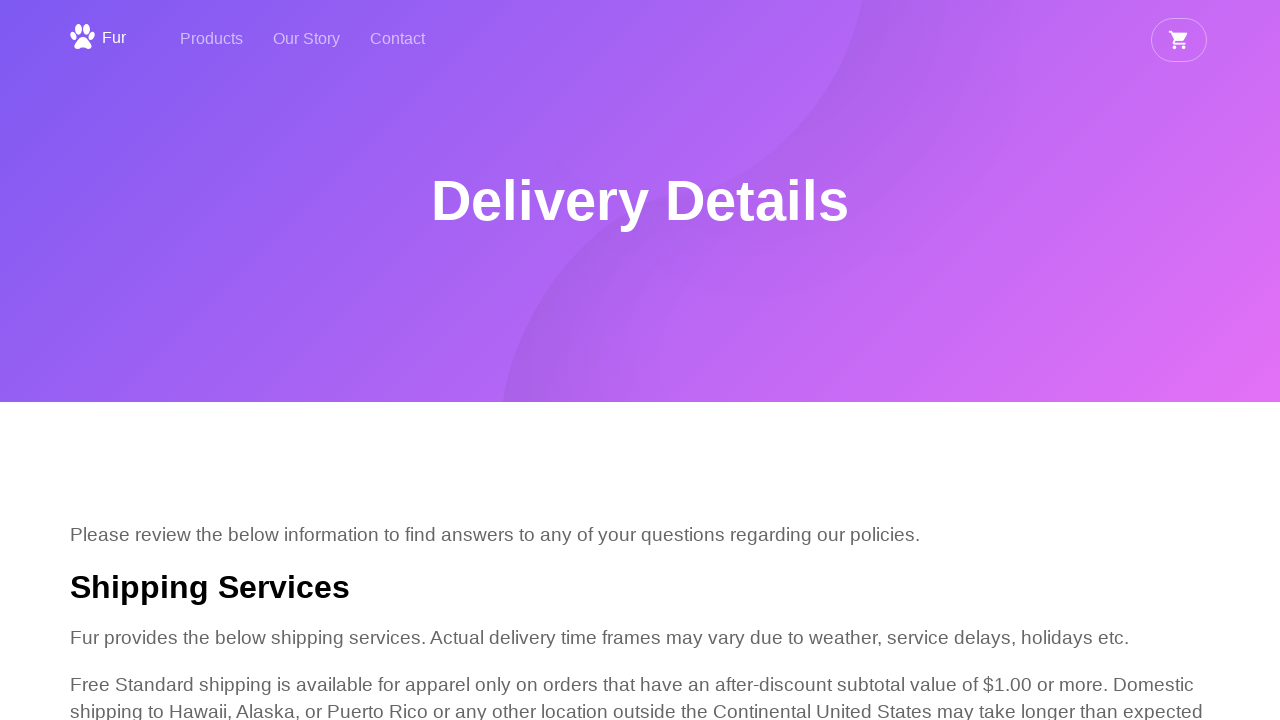

Shipping page loaded and 'Delivery Details' heading is visible
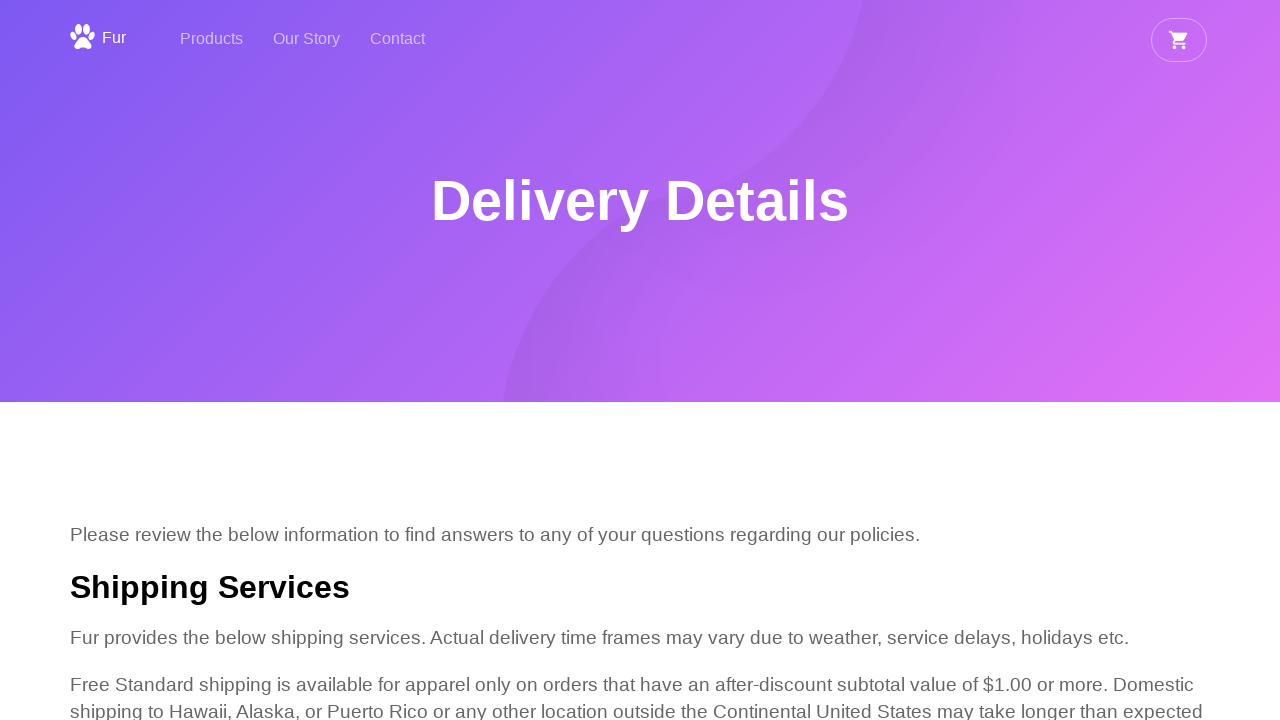

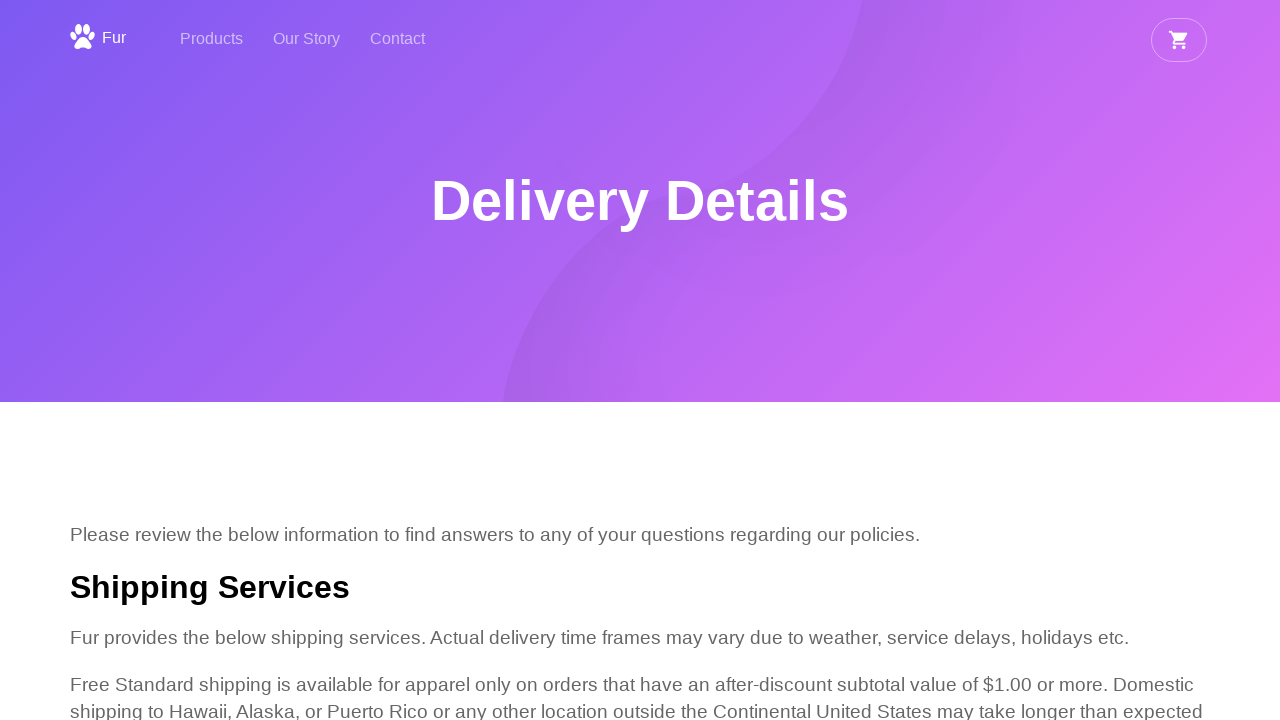